Navigates to a website and verifies that the page loads successfully by checking for network responses

Starting URL: https://nourishstore.in/

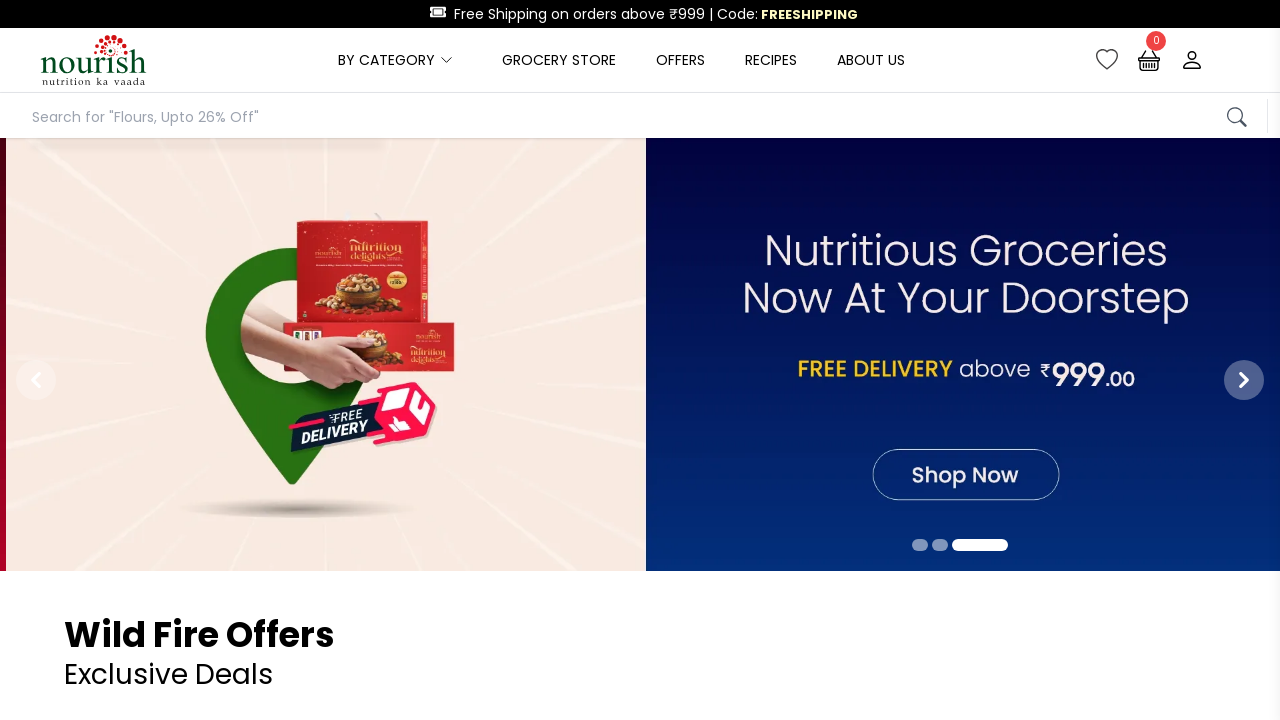

Waited for network to idle after page load
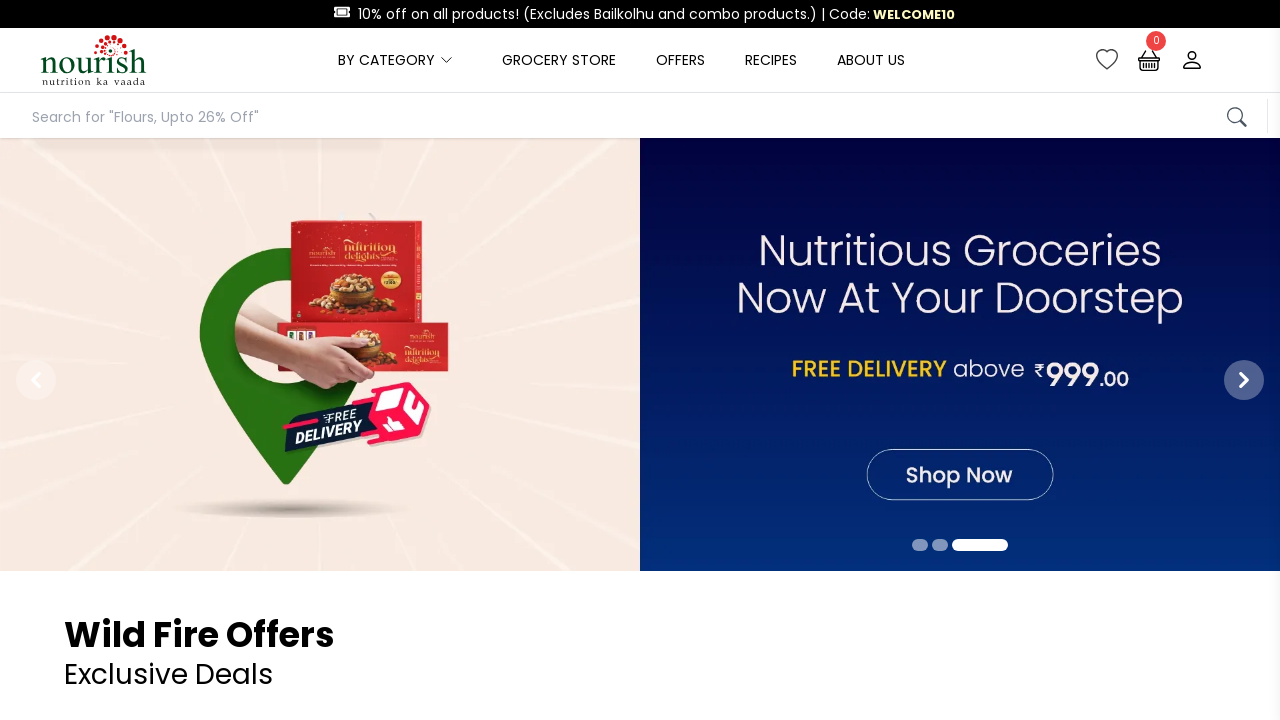

Verified body element is present on https://nourishstore.in/
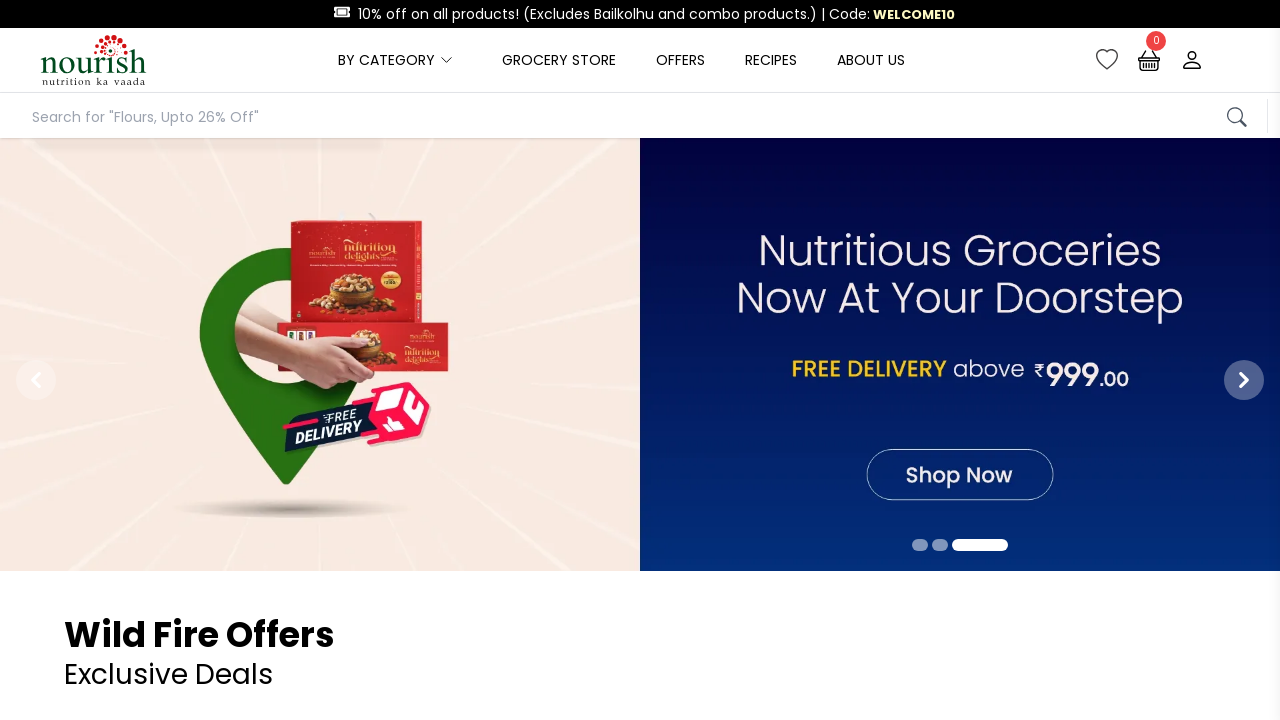

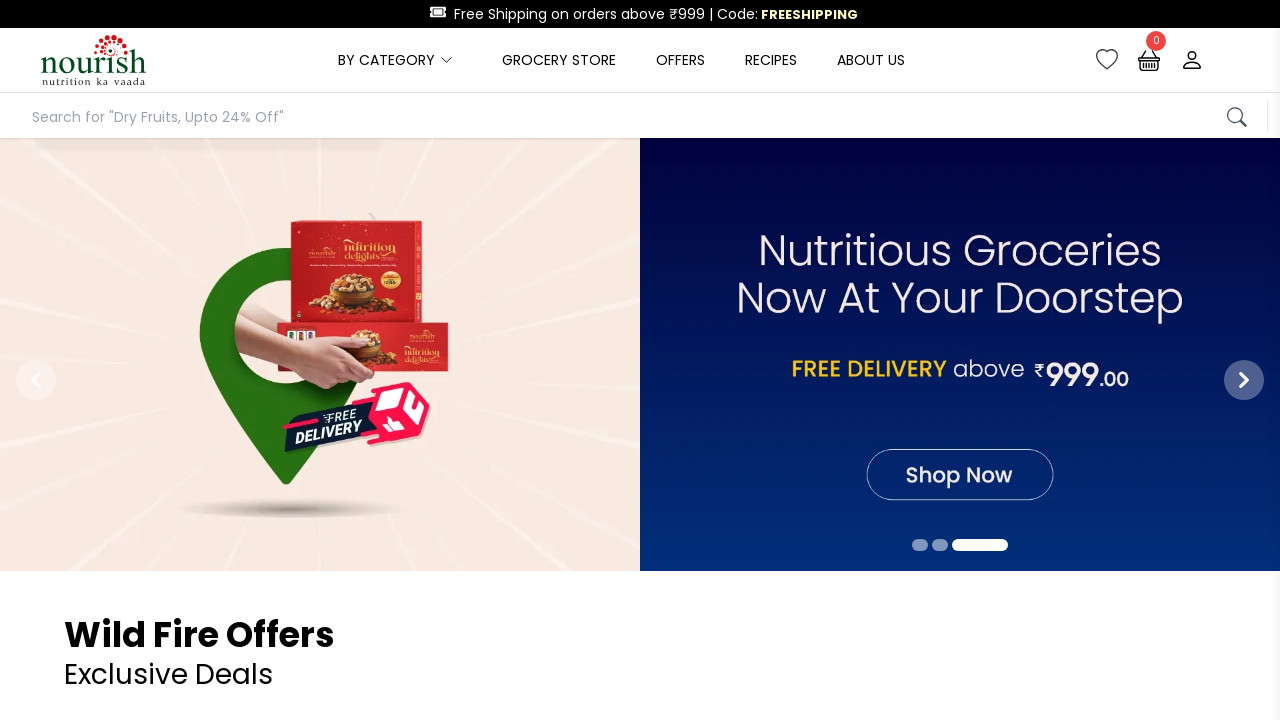